Tests simple JavaScript alert by clicking a button to trigger the alert, verifying the alert text, and accepting it

Starting URL: https://training-support.net/webelements/alerts

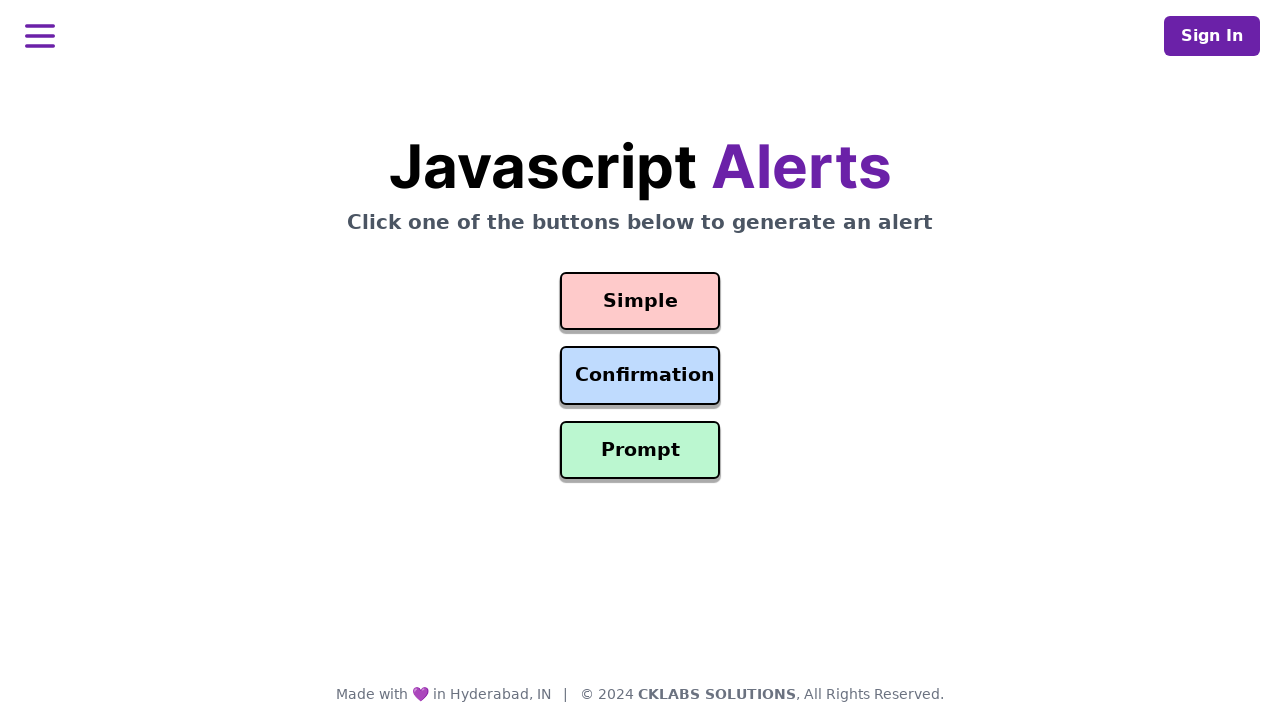

Clicked the button to trigger simple alert at (640, 301) on #simple
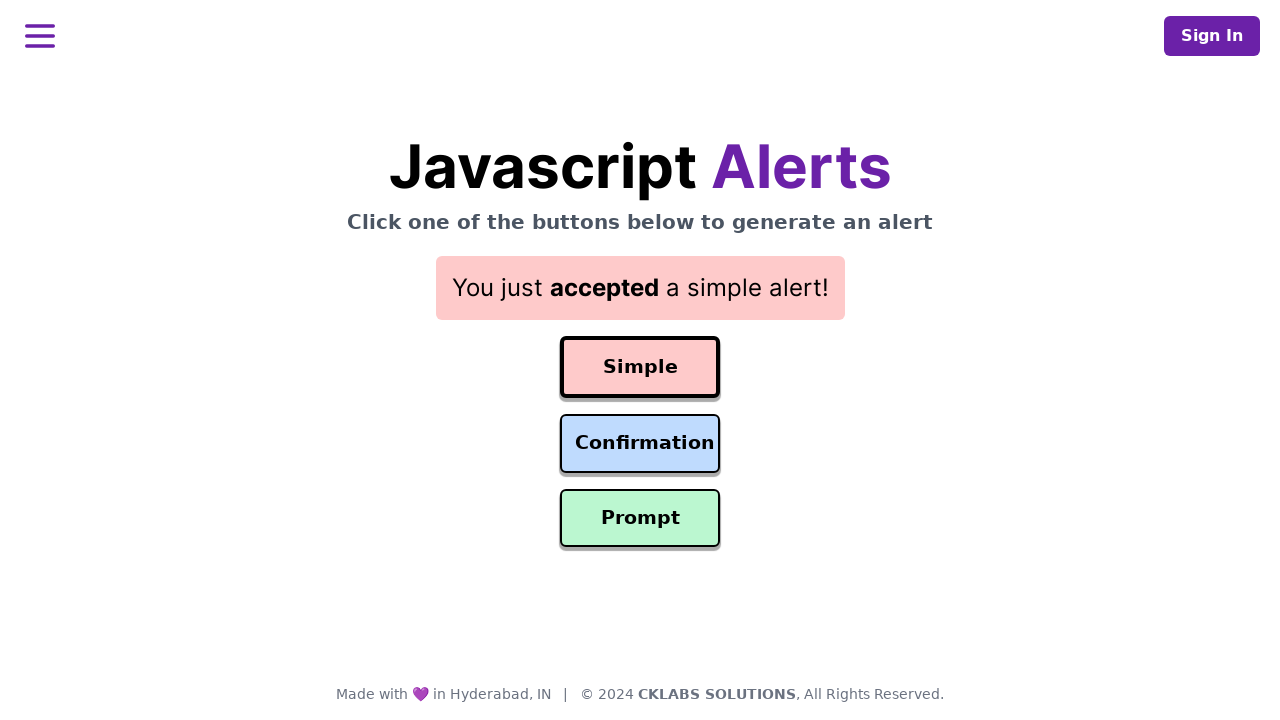

Set up dialog handler to accept alerts
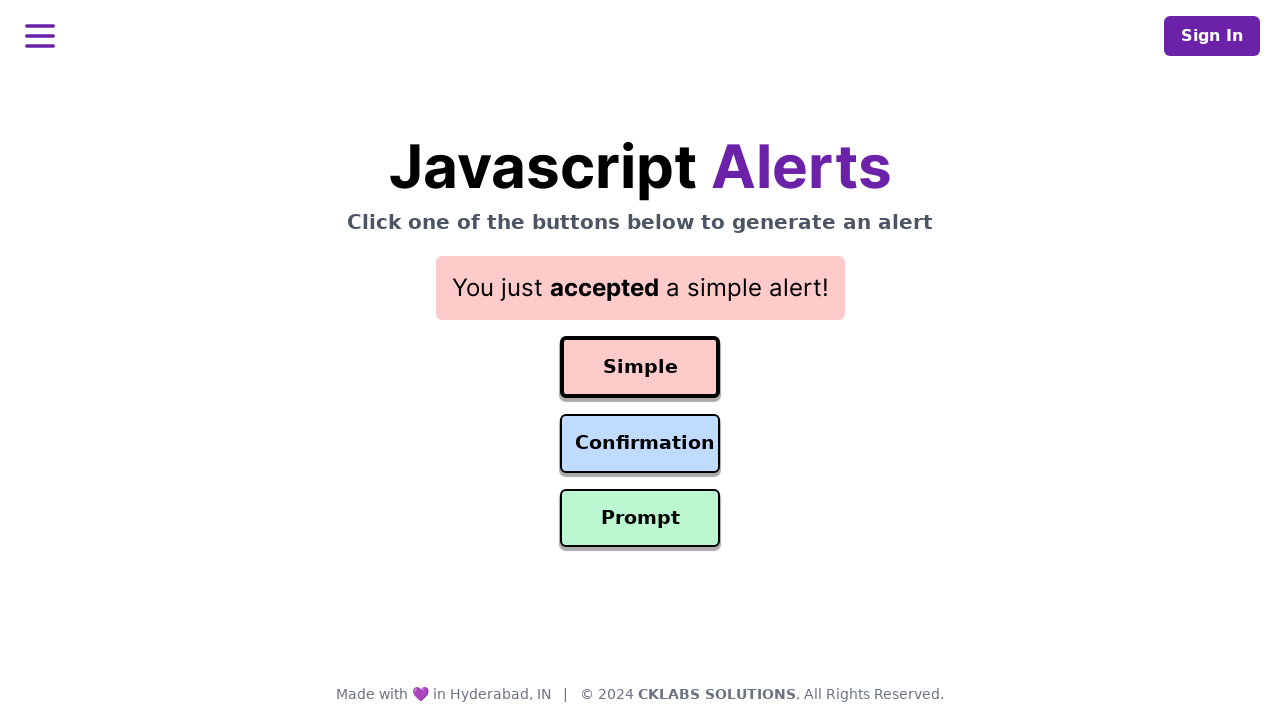

Waited for alert to be processed
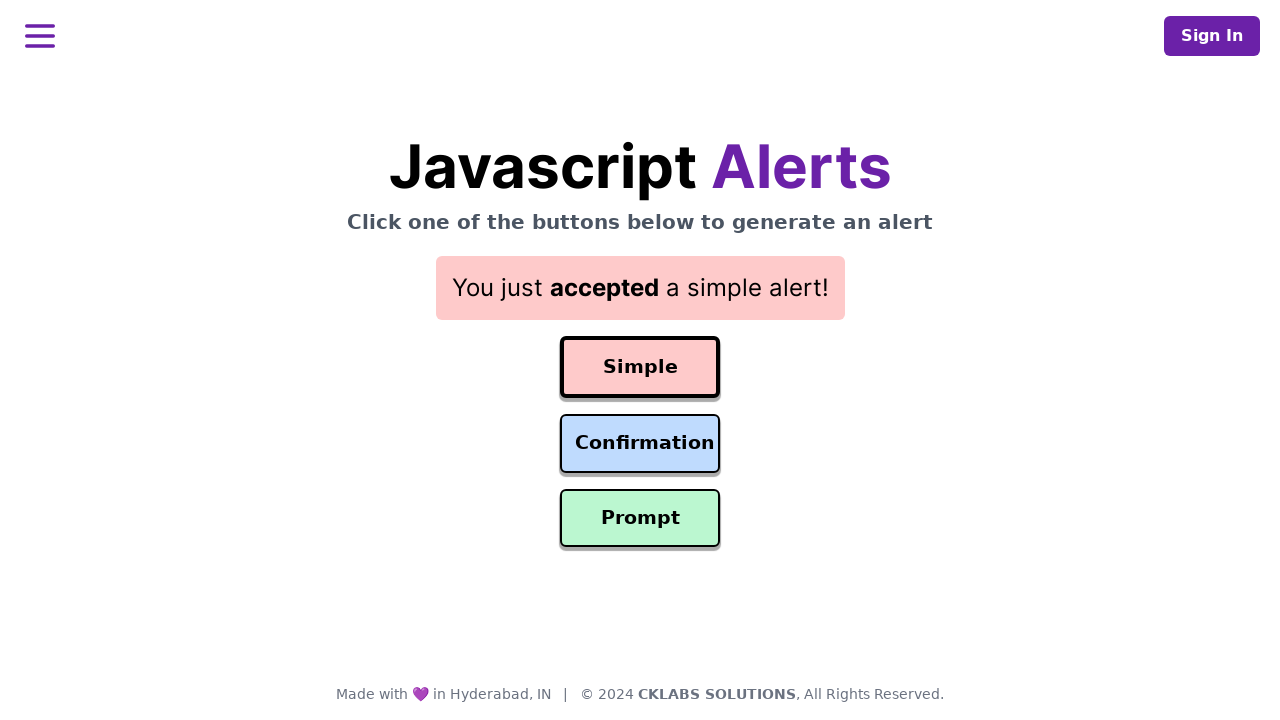

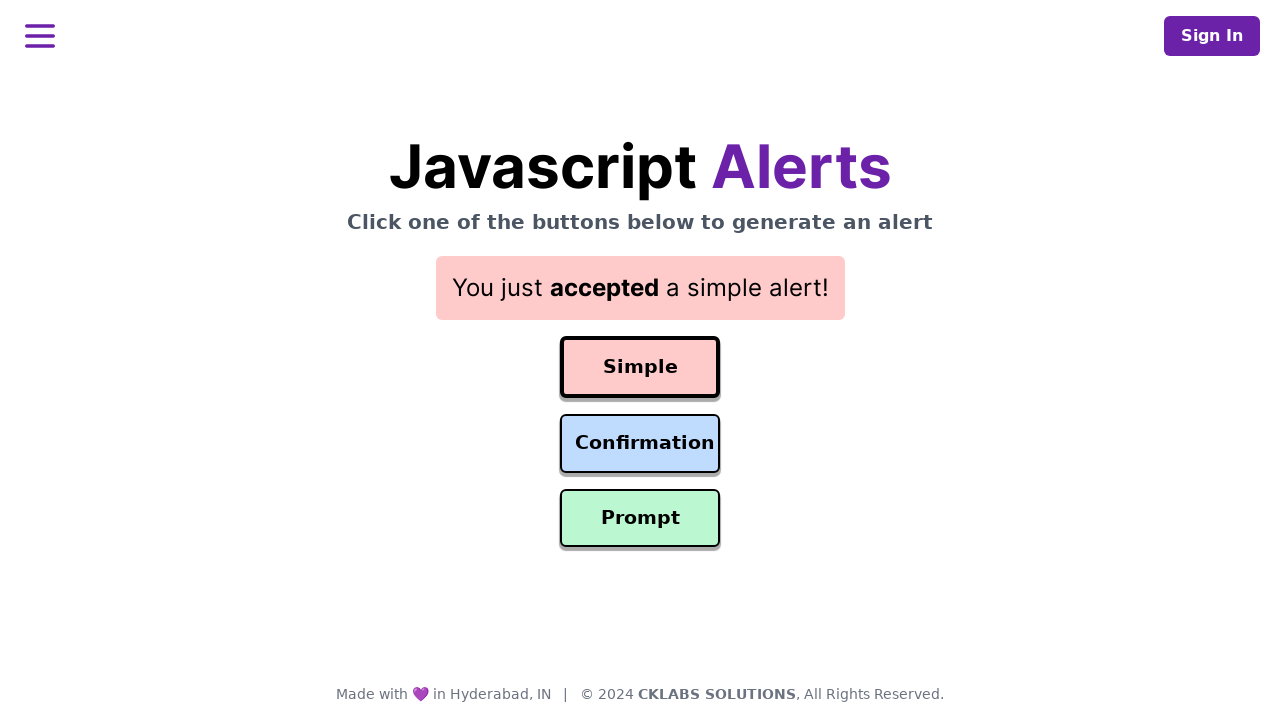